Tests window handling by opening a new window, switching between parent and child windows, and extracting text from each window

Starting URL: https://the-internet.herokuapp.com/windows

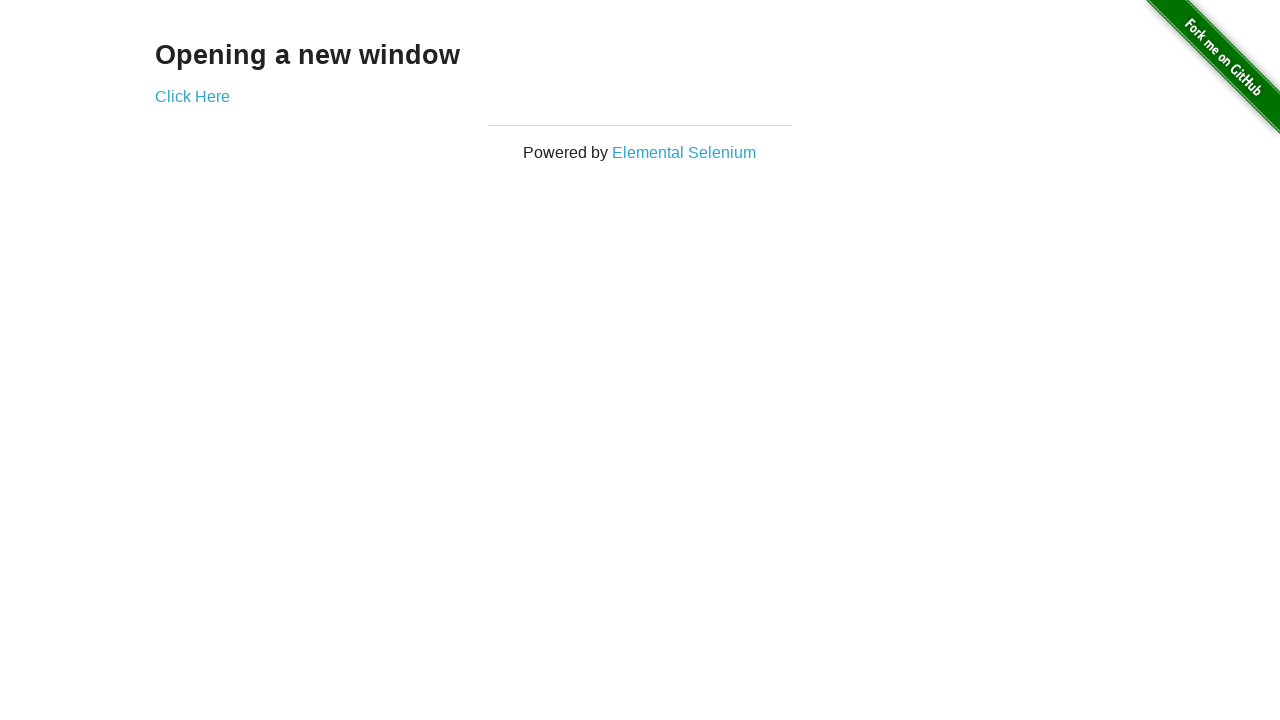

Clicked link to open new window at (192, 96) on a[href='/windows/new']
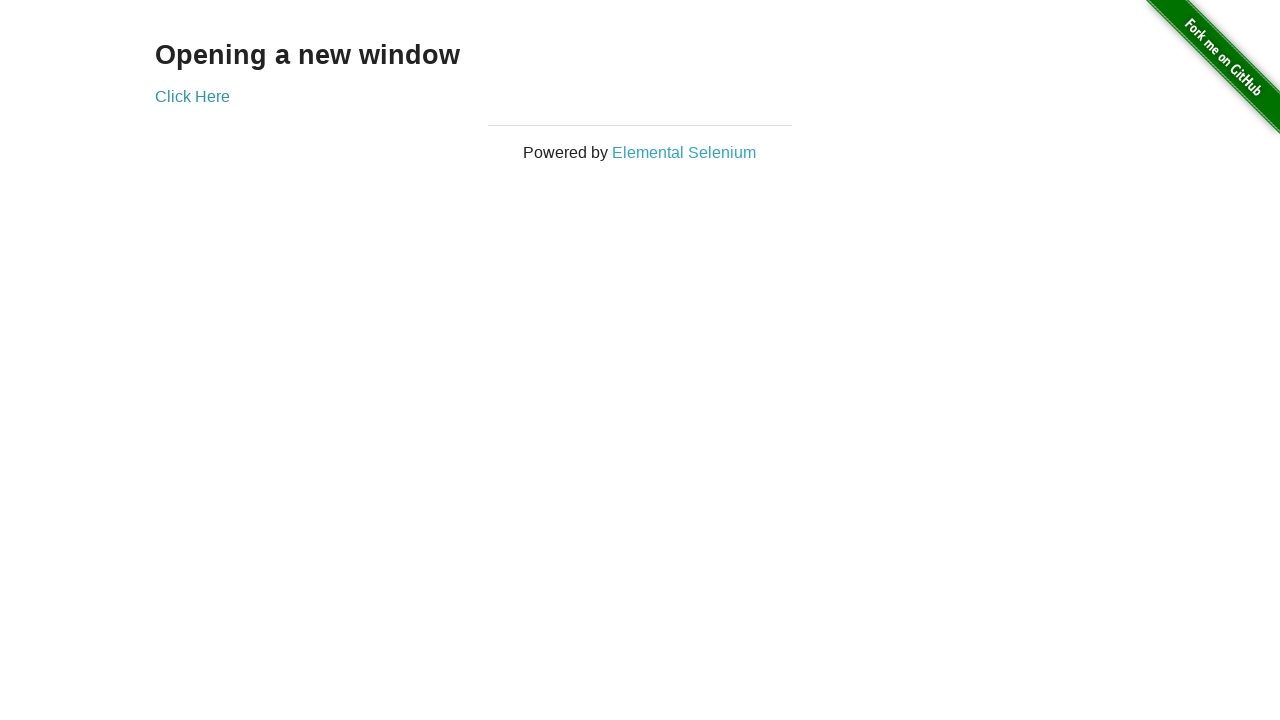

Waited for h3 element to load in child window
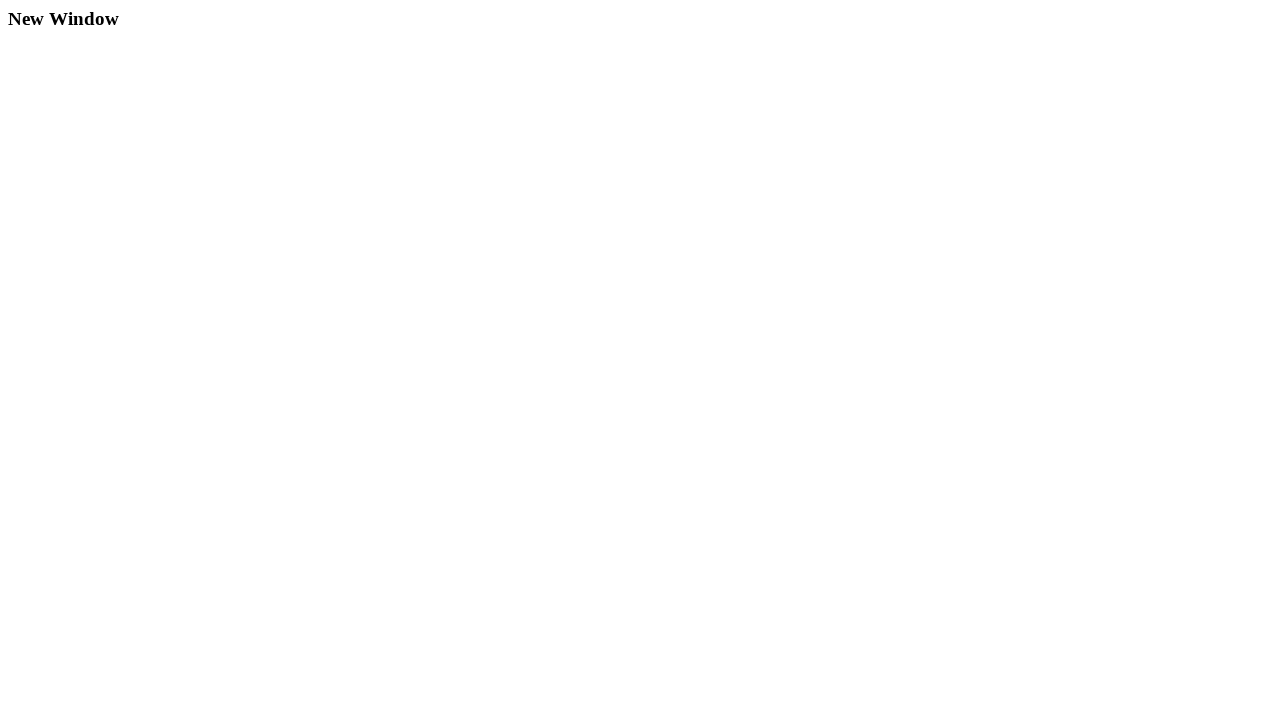

Extracted text from child window: 'New Window'
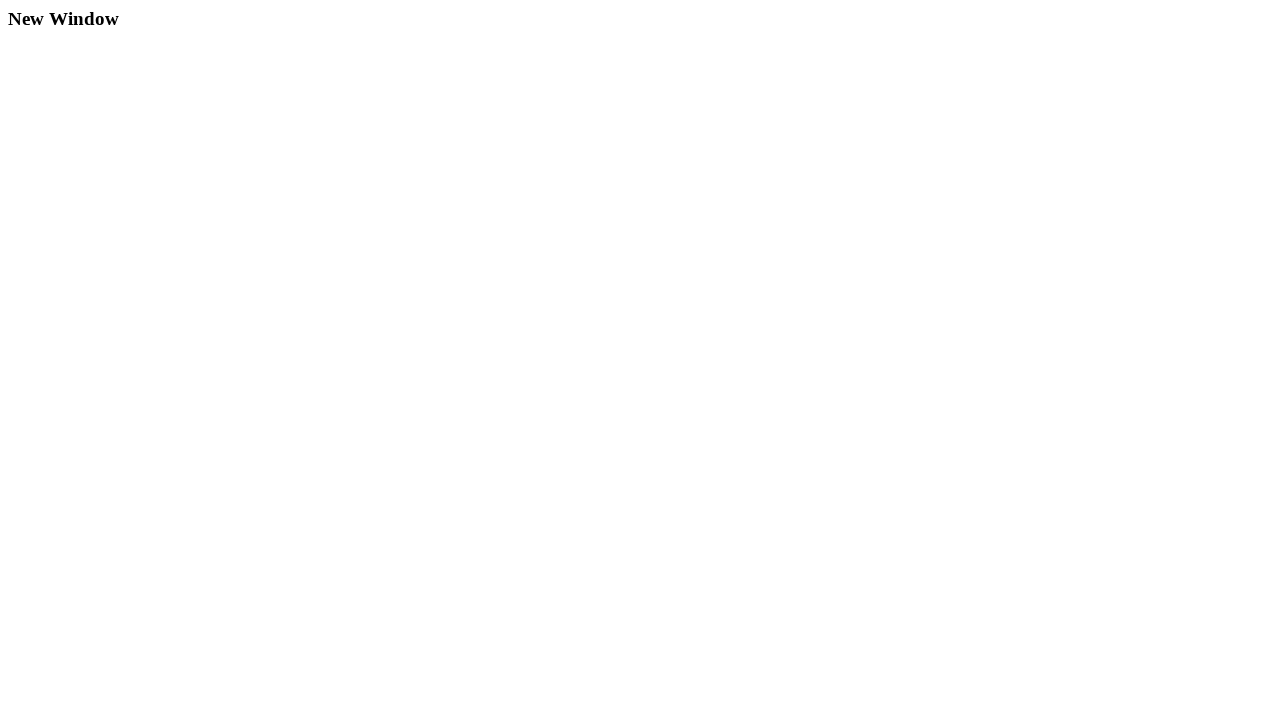

Waited for h3 element to load in parent window
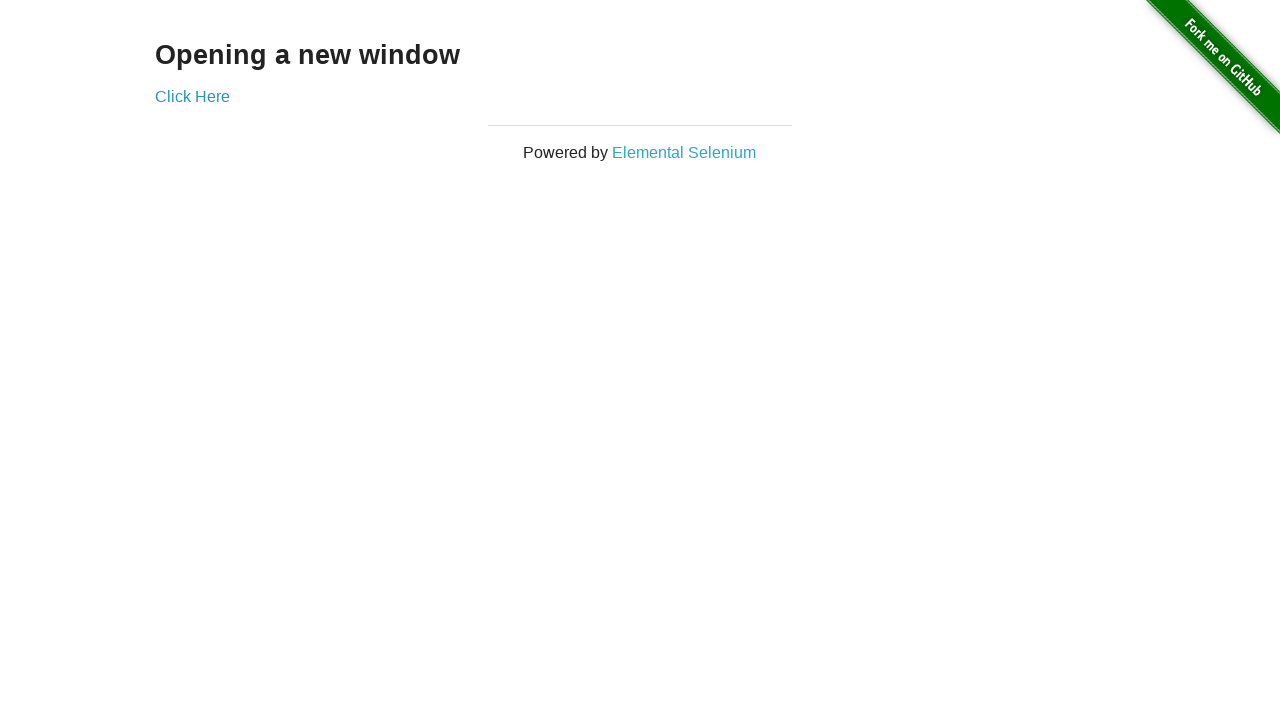

Extracted text from parent window: 'Opening a new window'
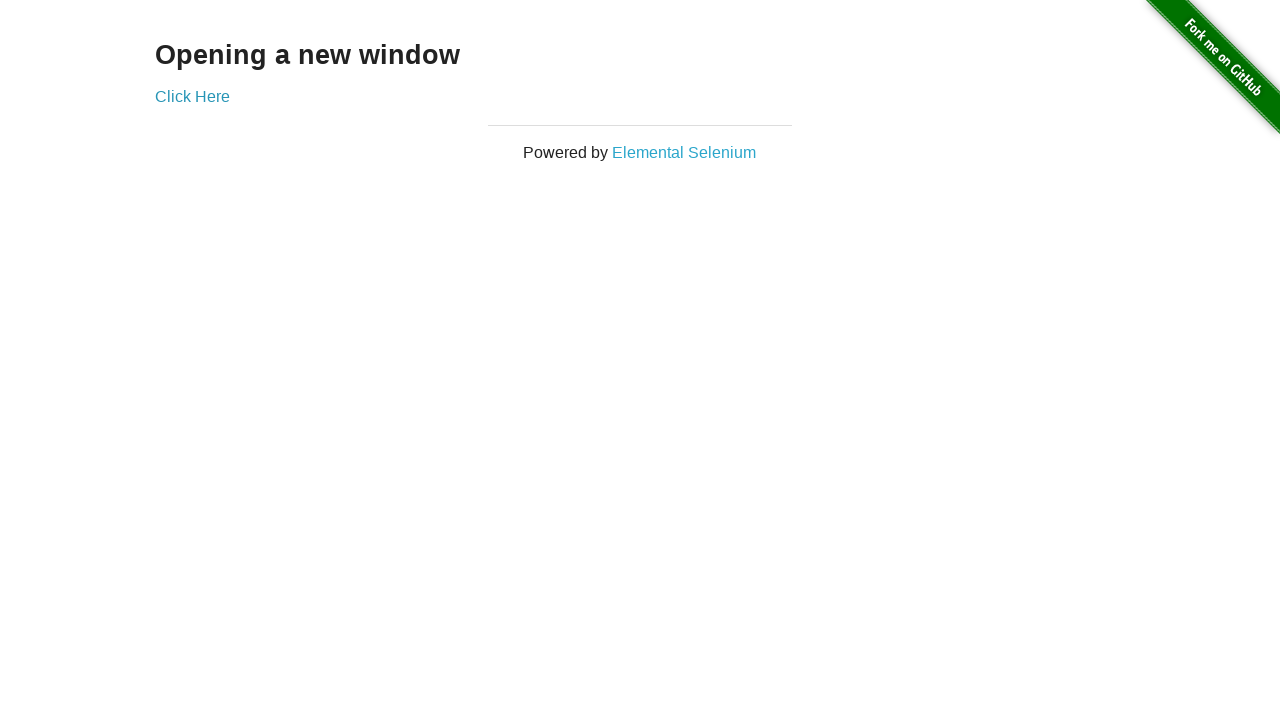

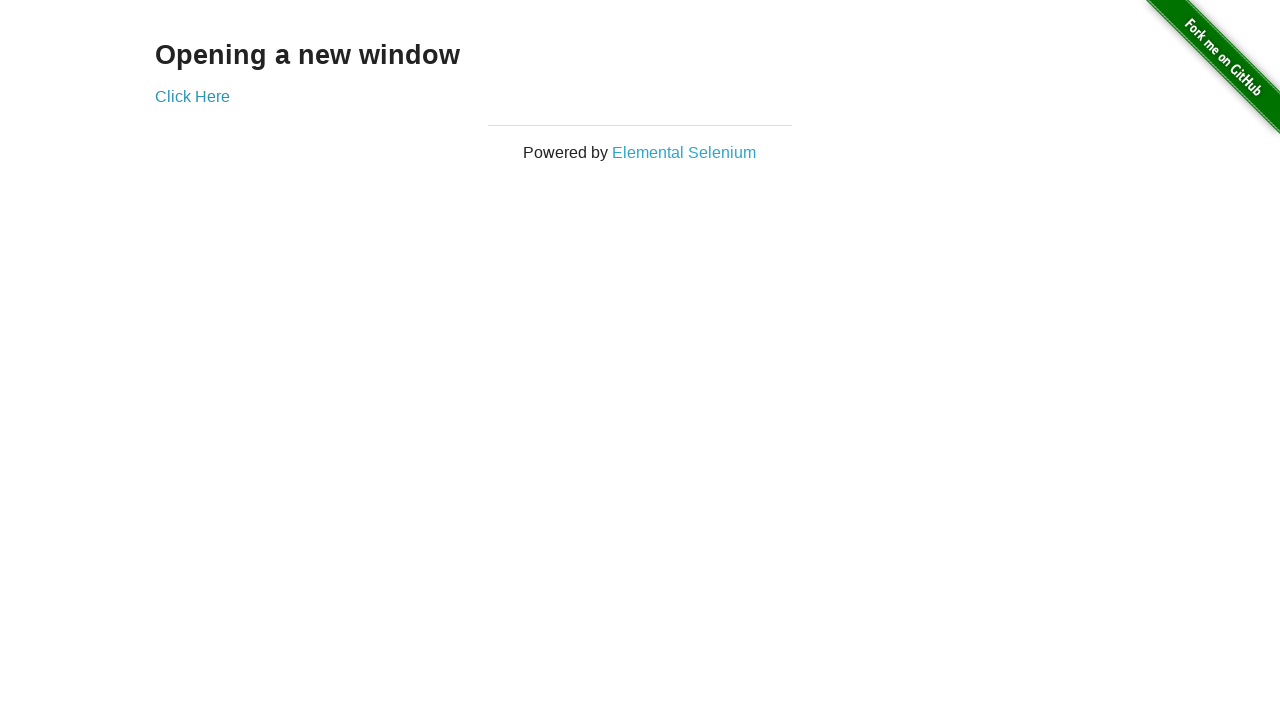